Tests multiple window handling by clicking various links that open new windows and switching between them

Starting URL: https://www.mahaconnect.in/jsp/index.html#

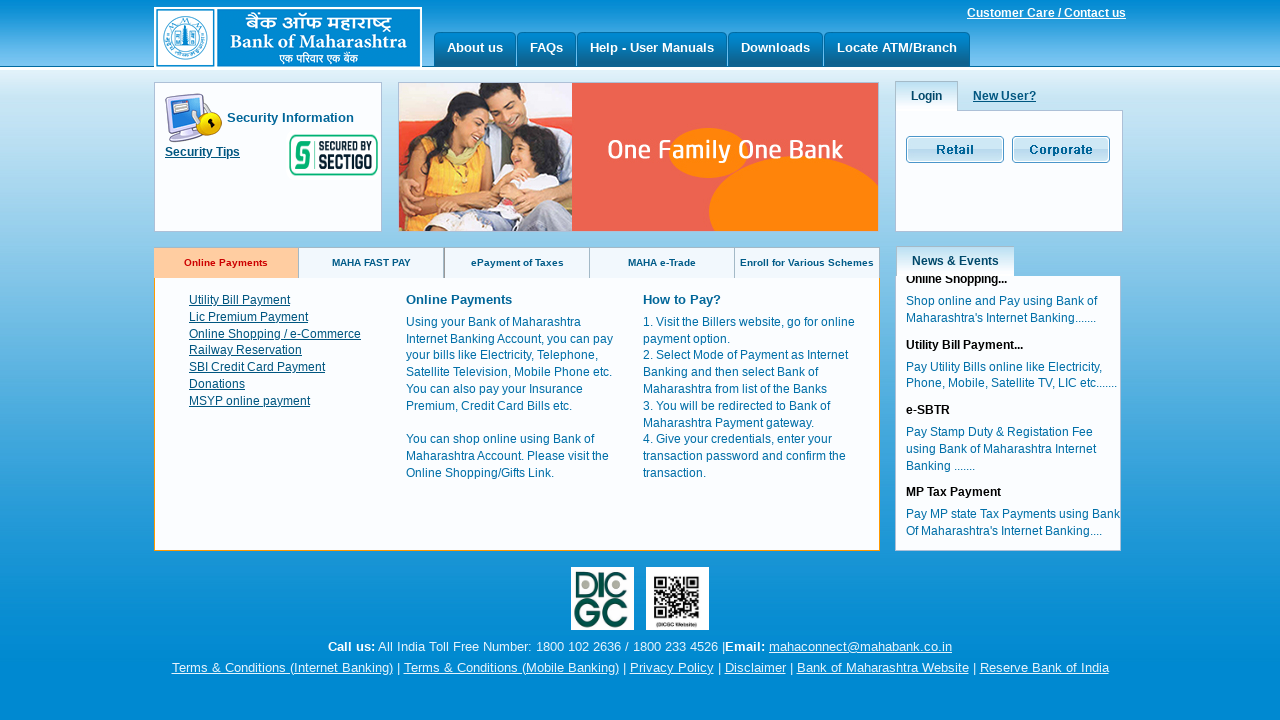

Clicked on Utility Bill Payment link at (240, 300) on xpath=//a[text()='Utility Bill Payment']
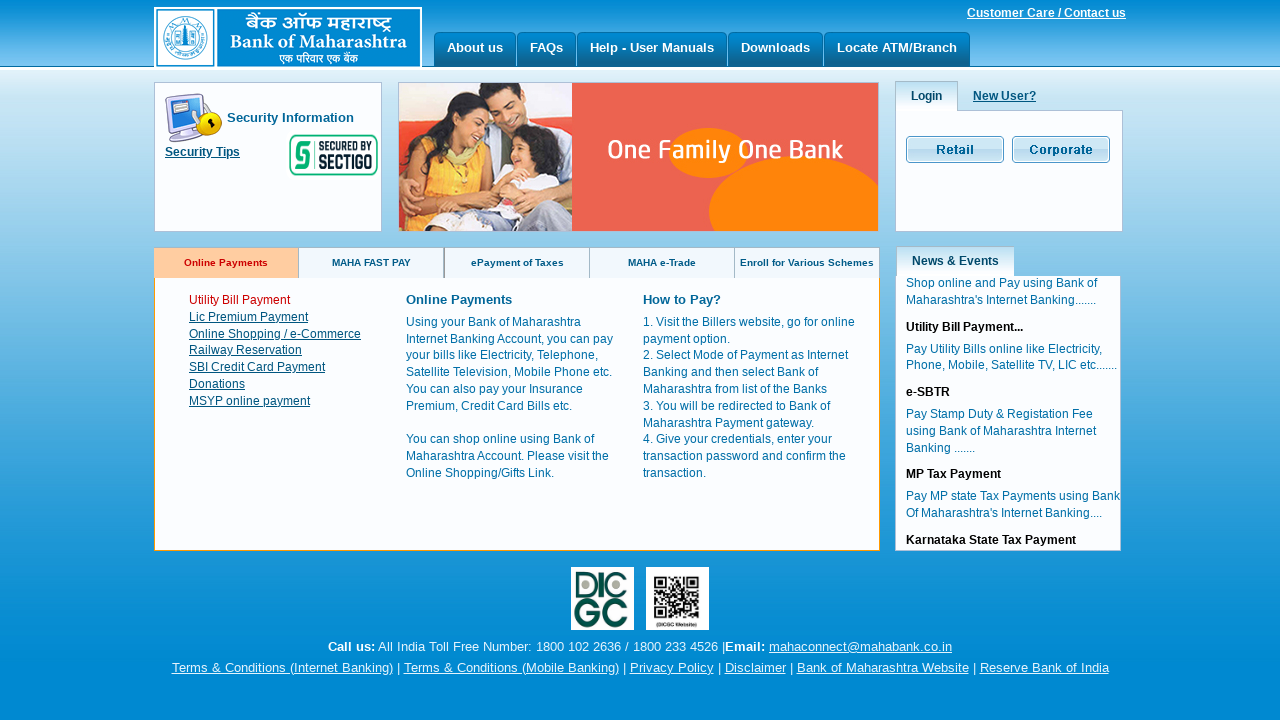

Clicked on LIC Premium Payment link at (248, 317) on xpath=//a[text()='Lic Premium Payment']
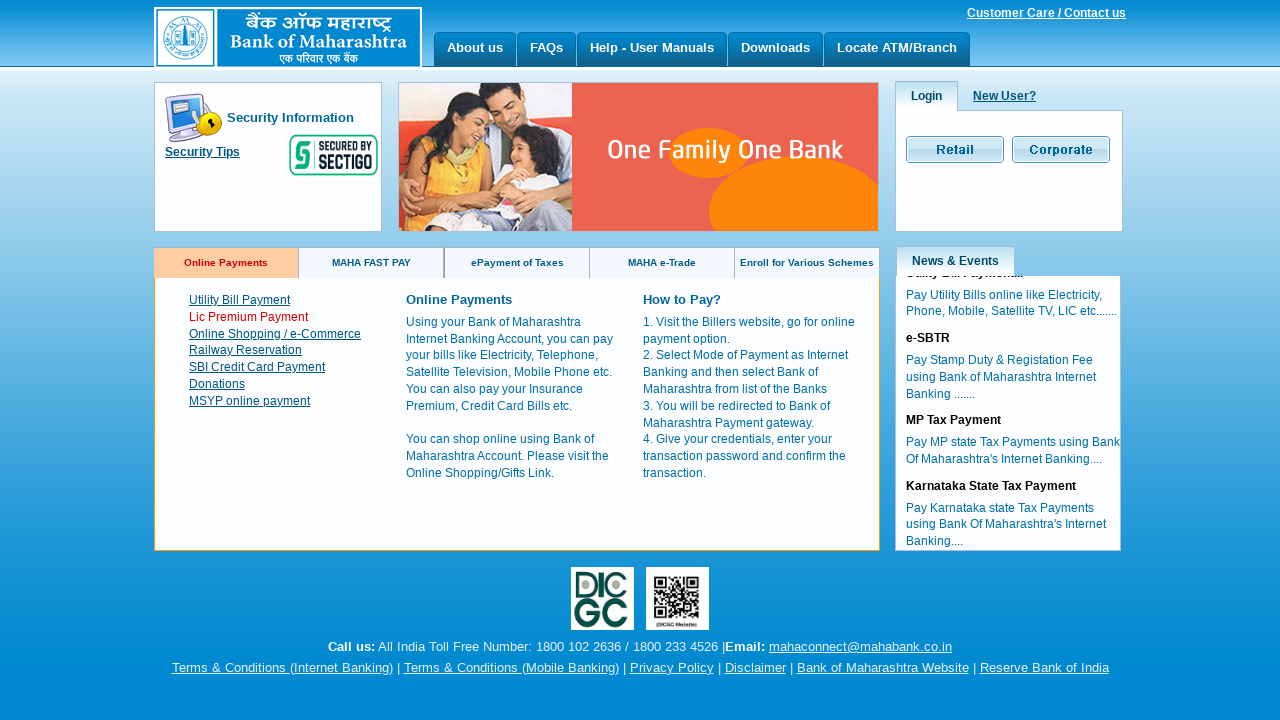

Clicked on Online Shopping / e-Commerce link at (275, 334) on xpath=//a[text()='Online Shopping / e-Commerce']
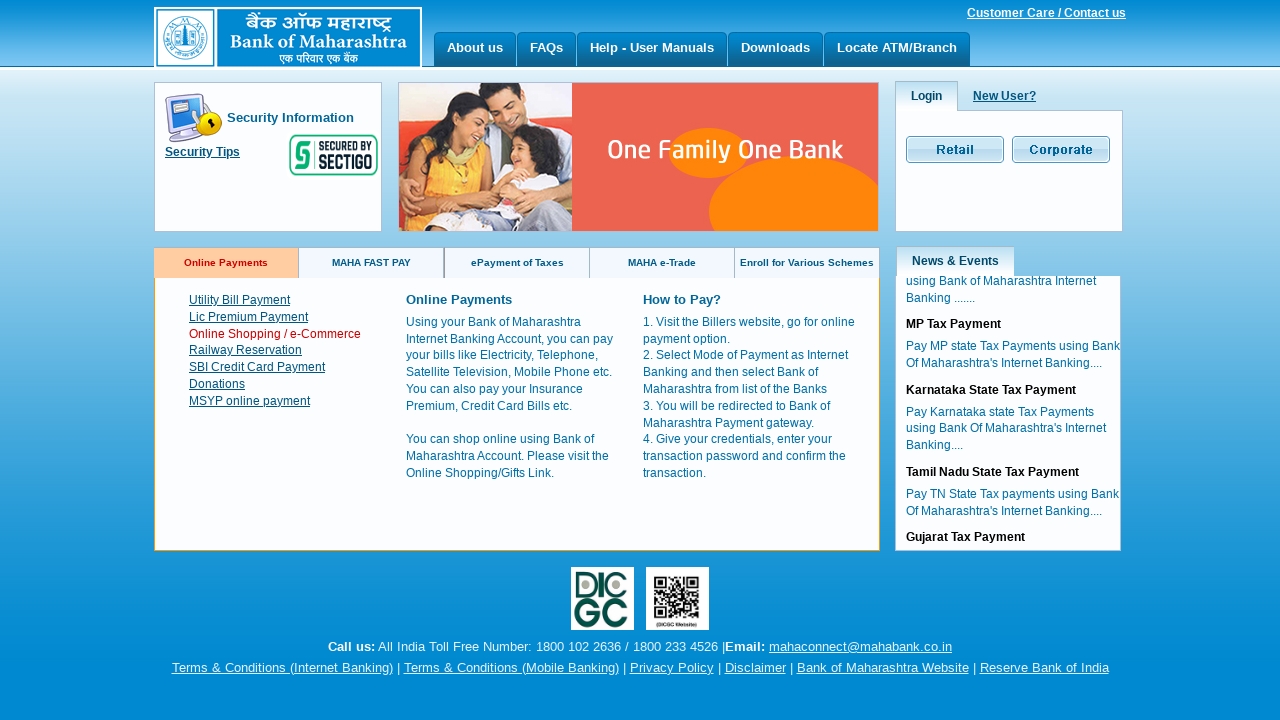

Clicked on Railway Reservation link at (246, 350) on xpath=//a[text()='Railway Reservation ']
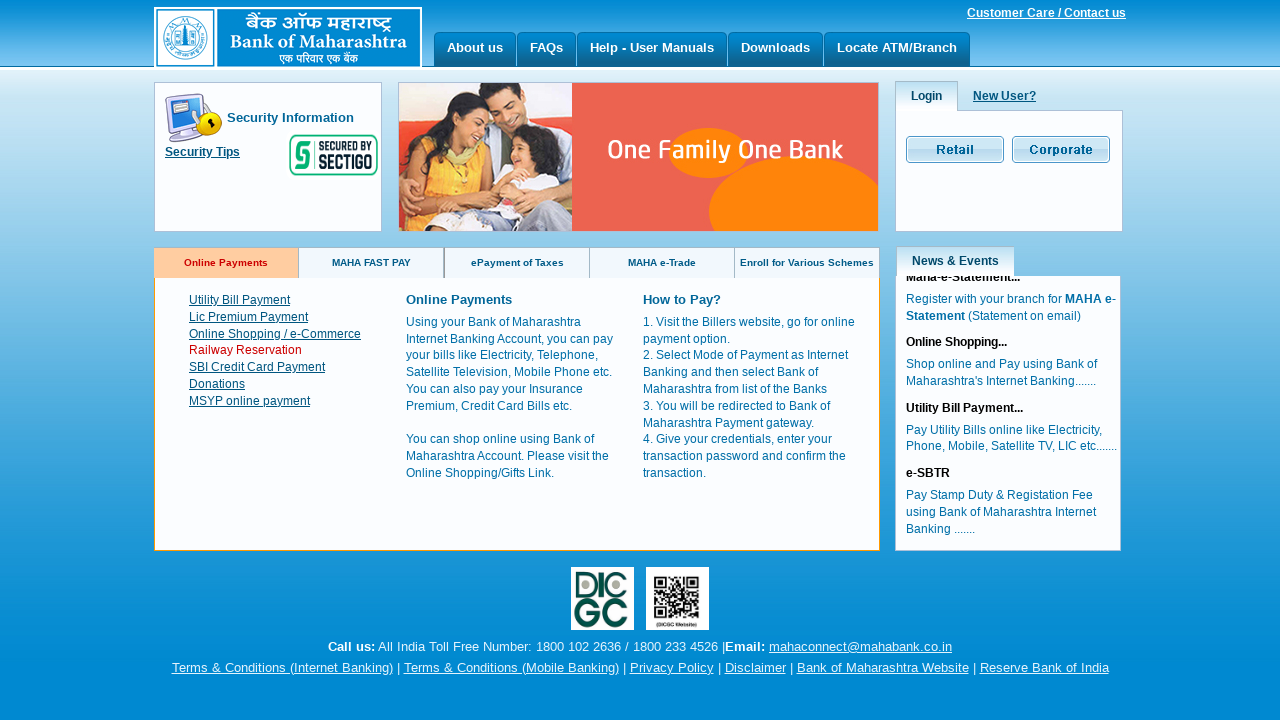

Clicked on SBI Credit Card Payment link at (257, 367) on xpath=//a[text()='SBI Credit Card Payment']
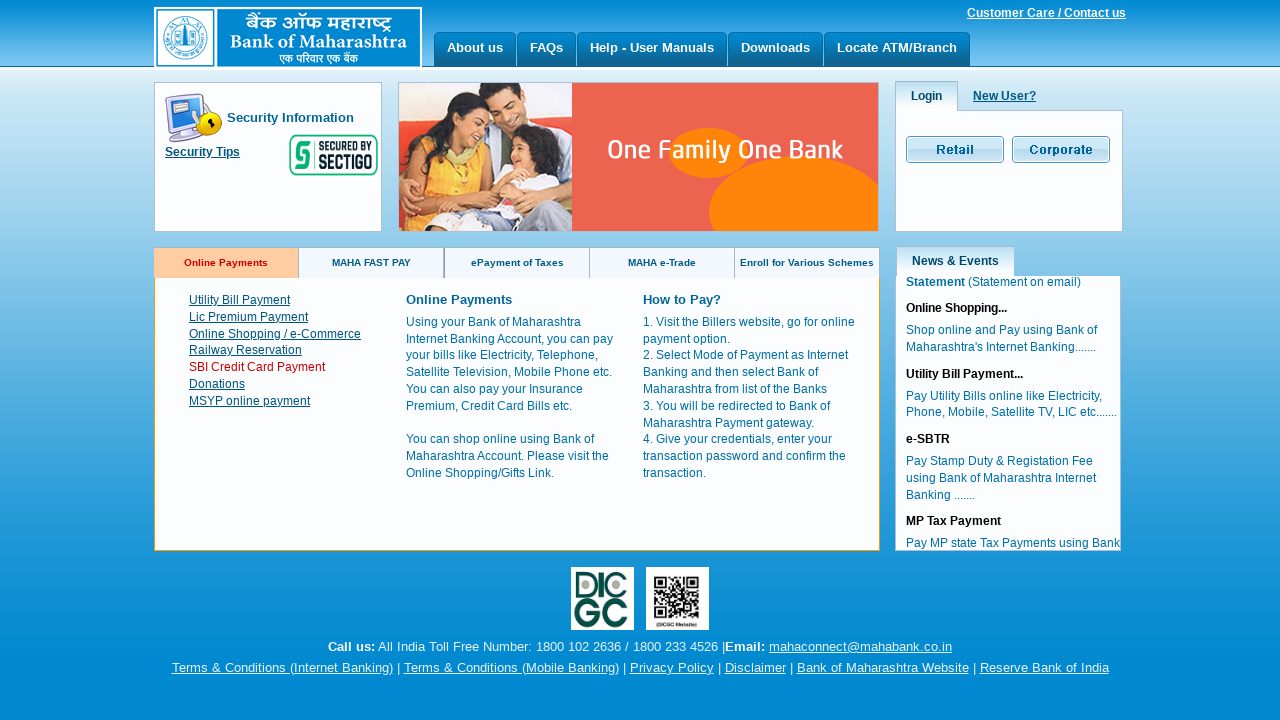

Retrieved all opened pages/tabs from context
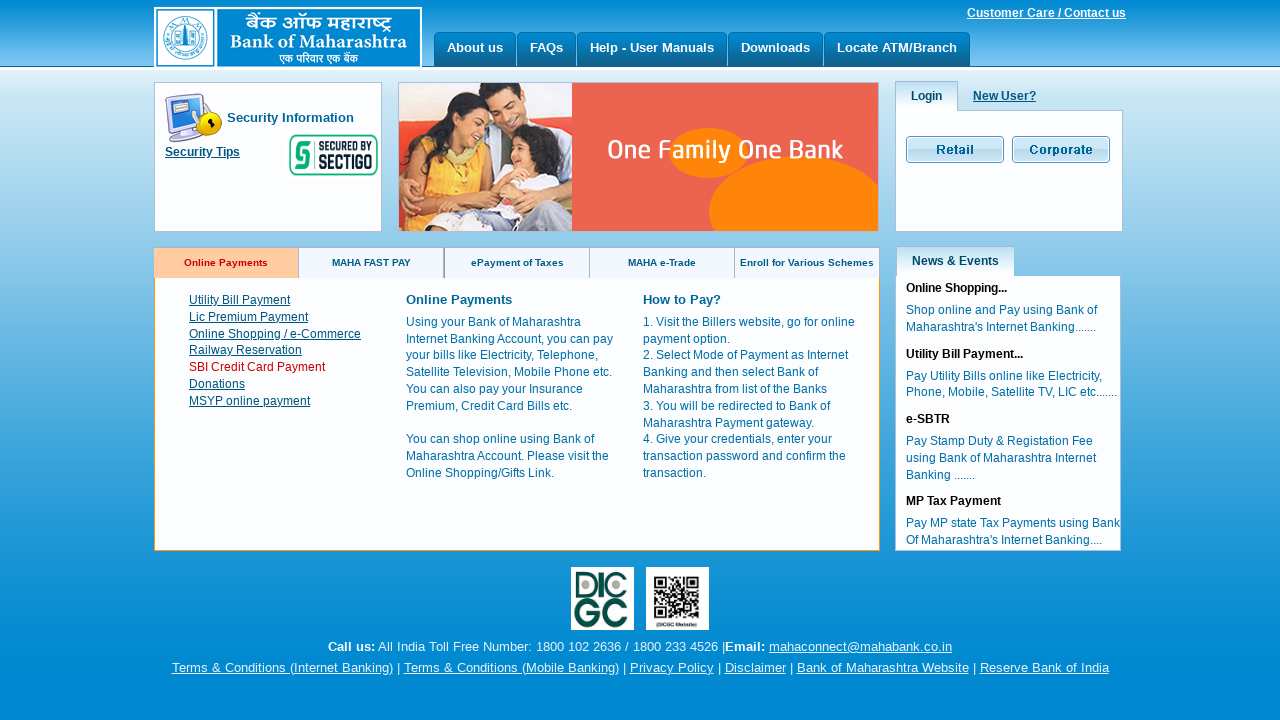

Switched to page 1 and retrieved title: Bank of Maharashtra - BillPay
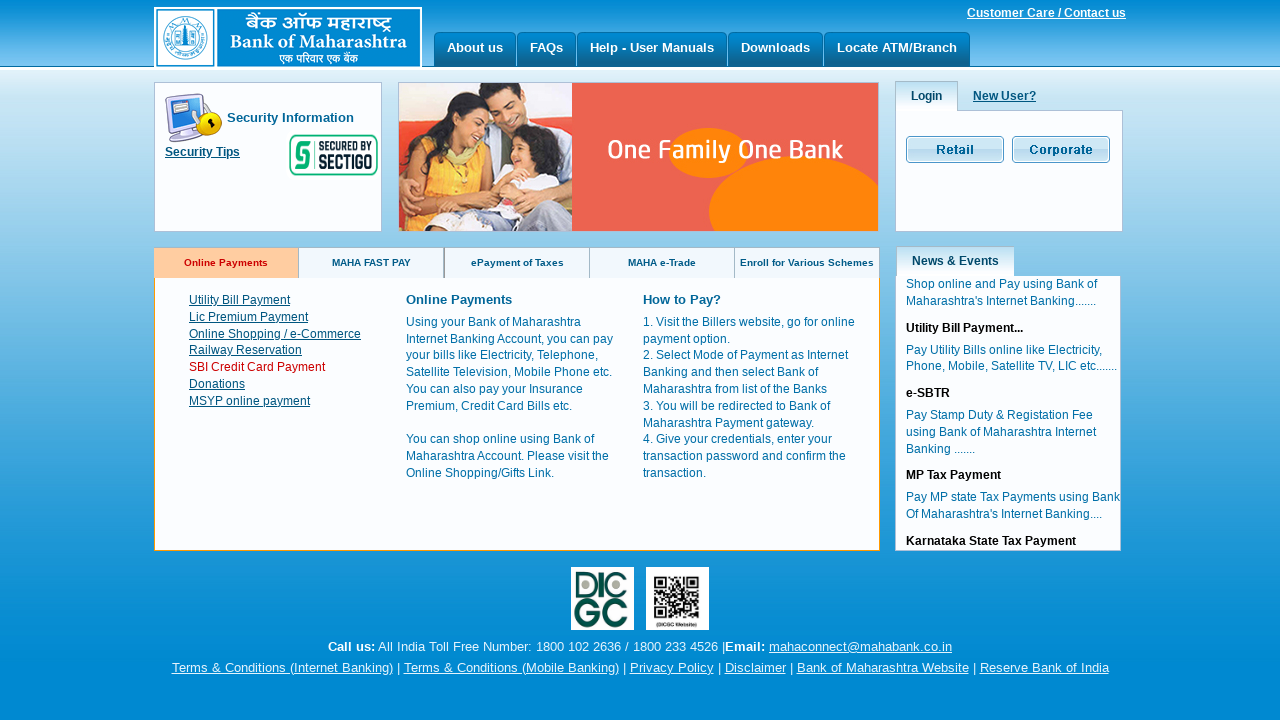

Switched to page 2 and retrieved title: Home | Official website of Life Insurance Corporation of India.
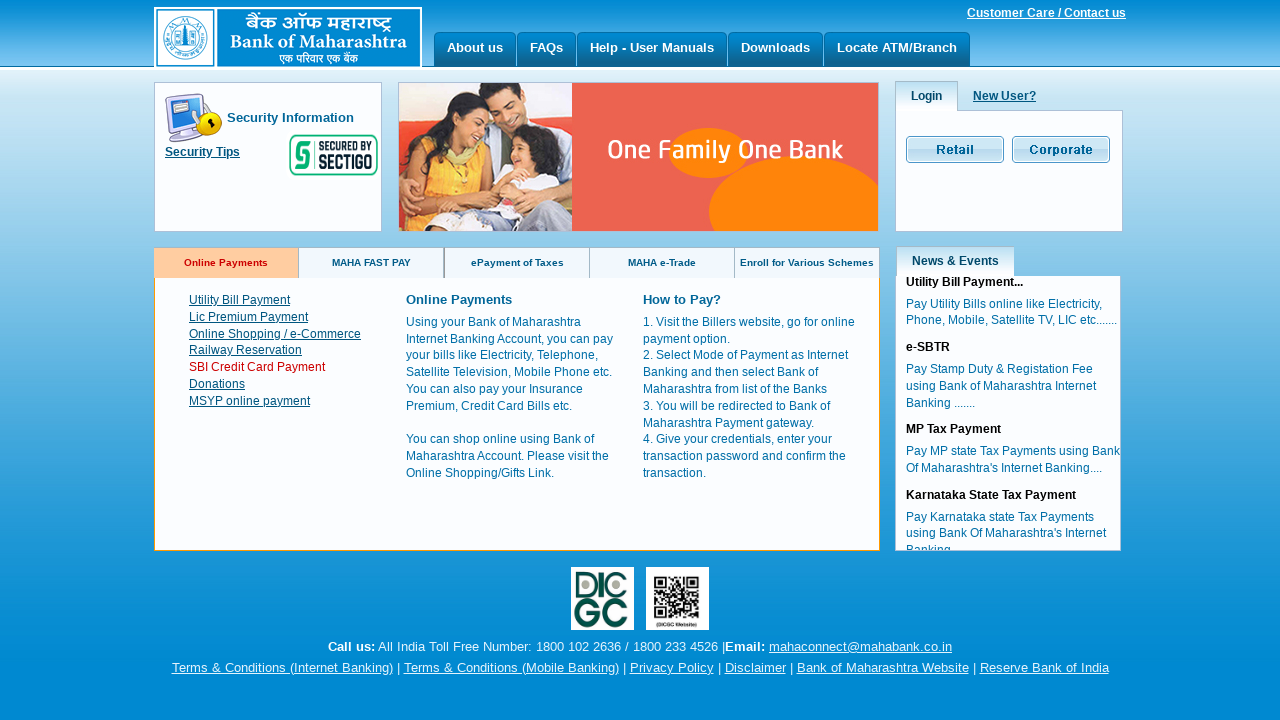

Switched to page 3 and retrieved title: 
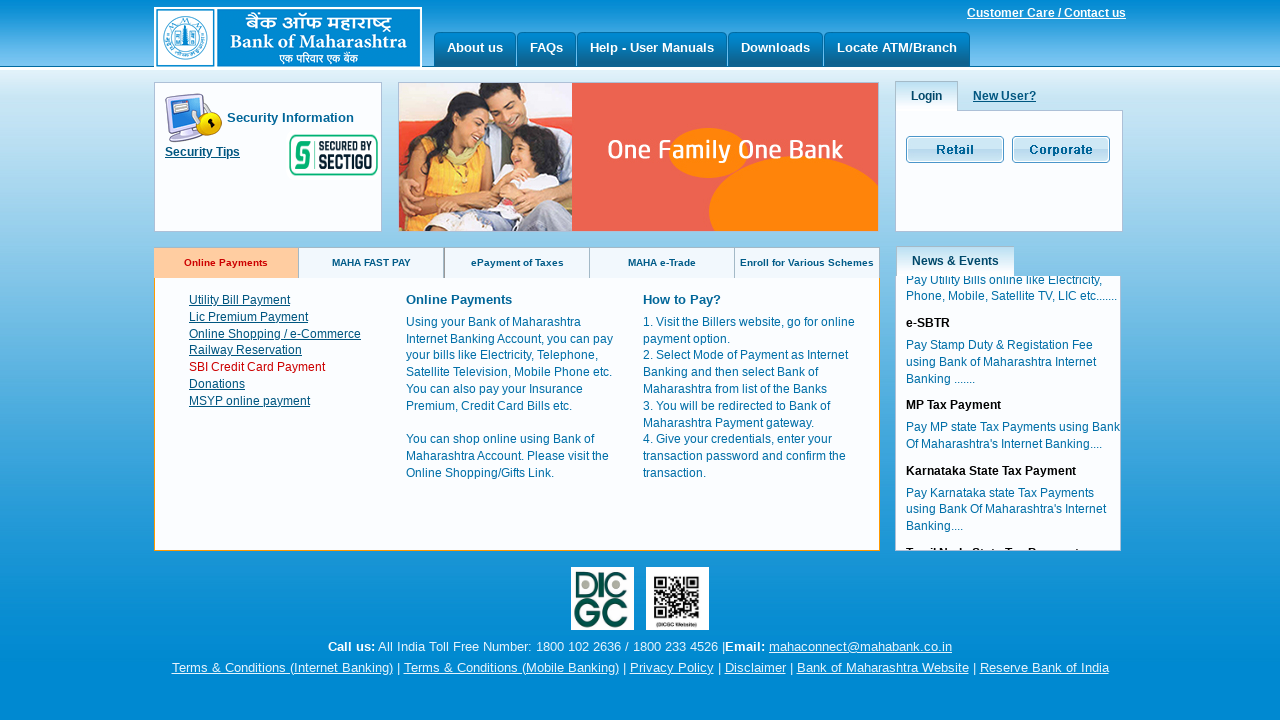

Switched to page 4 and retrieved title: 
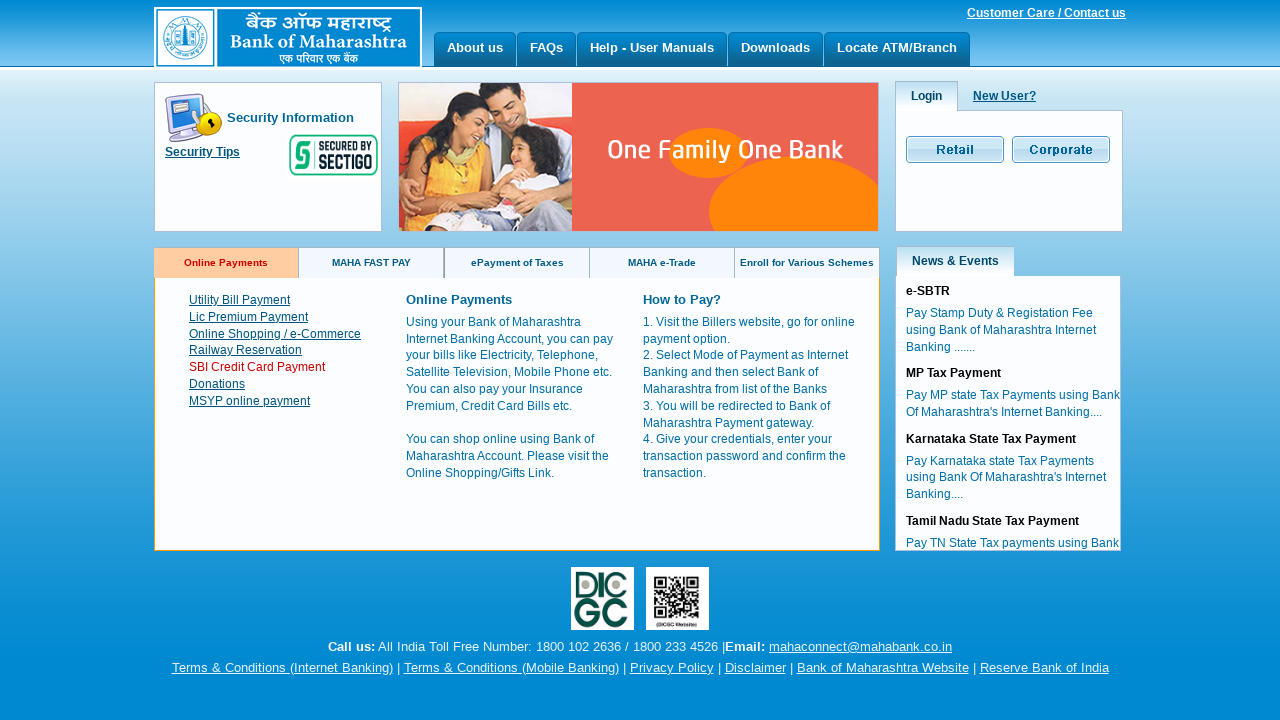

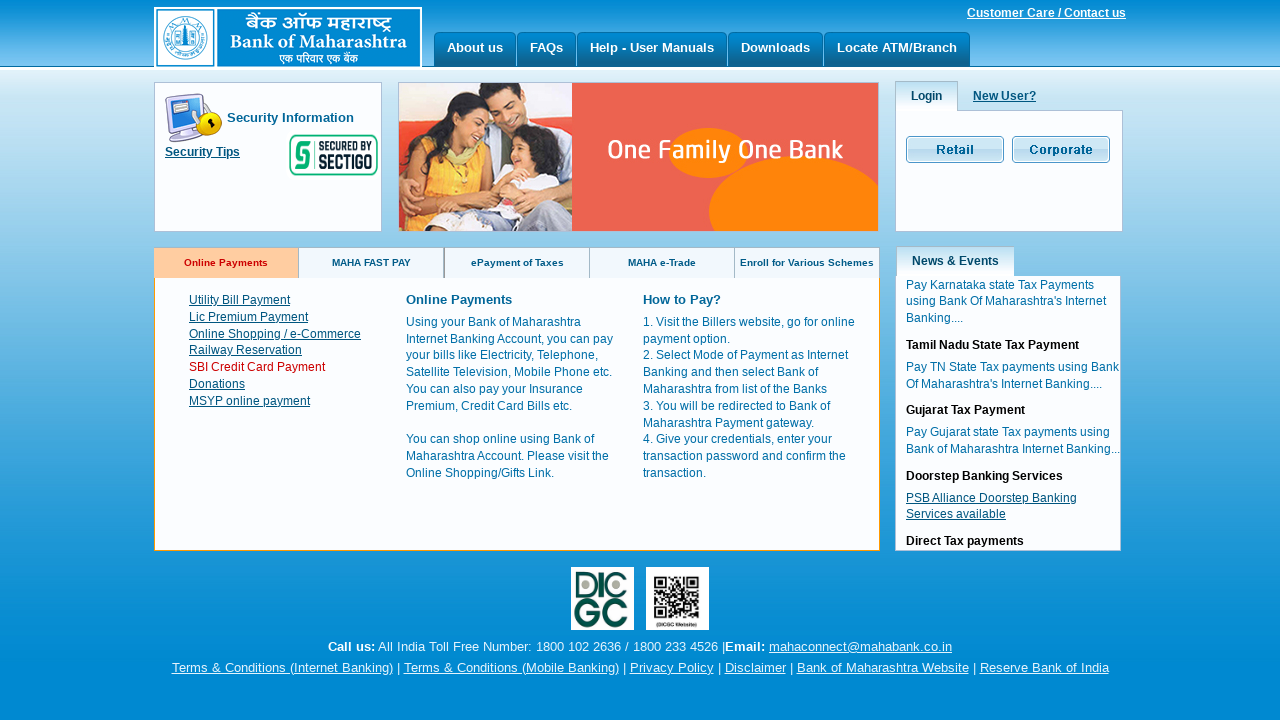